Tests clicking a button that has a dynamically generated ID by using an XPath selector based on the button's class name, then verifies the button remains enabled.

Starting URL: http://uitestingplayground.com/dynamicid

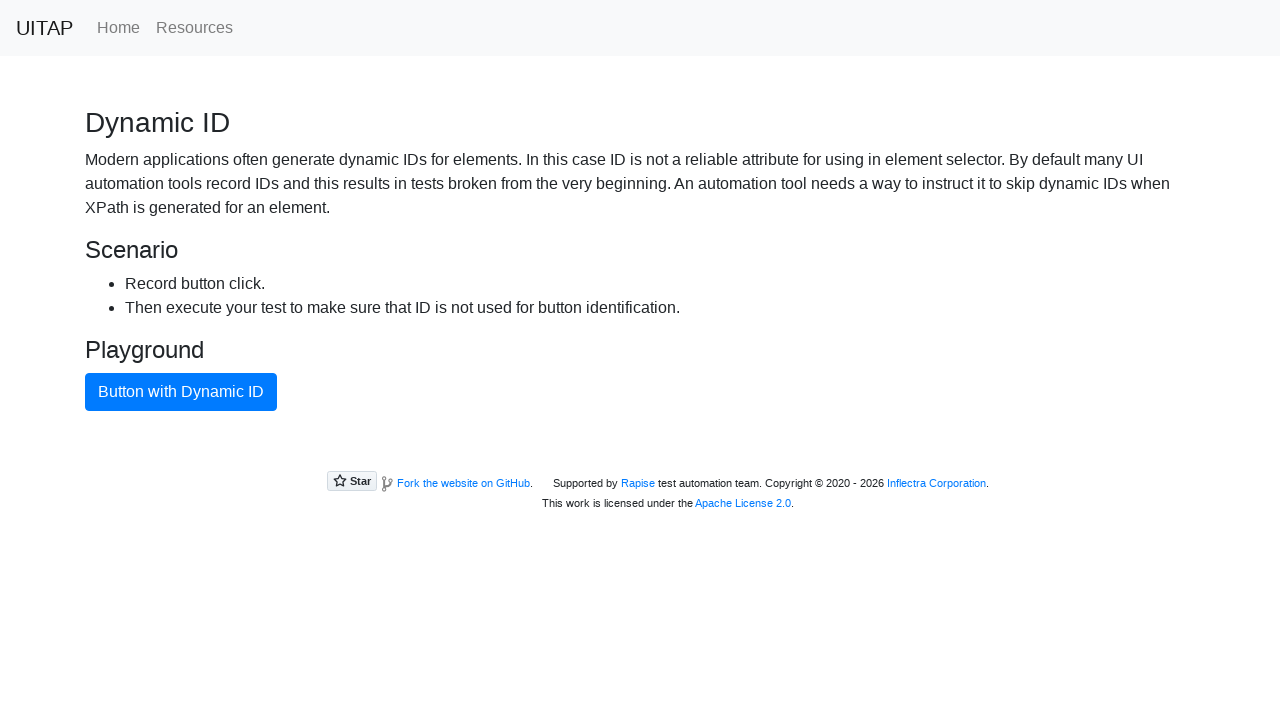

Clicked the primary button with dynamic ID using XPath selector based on btn-primary class at (181, 392) on xpath=//button[contains(@class,'btn-primary')]
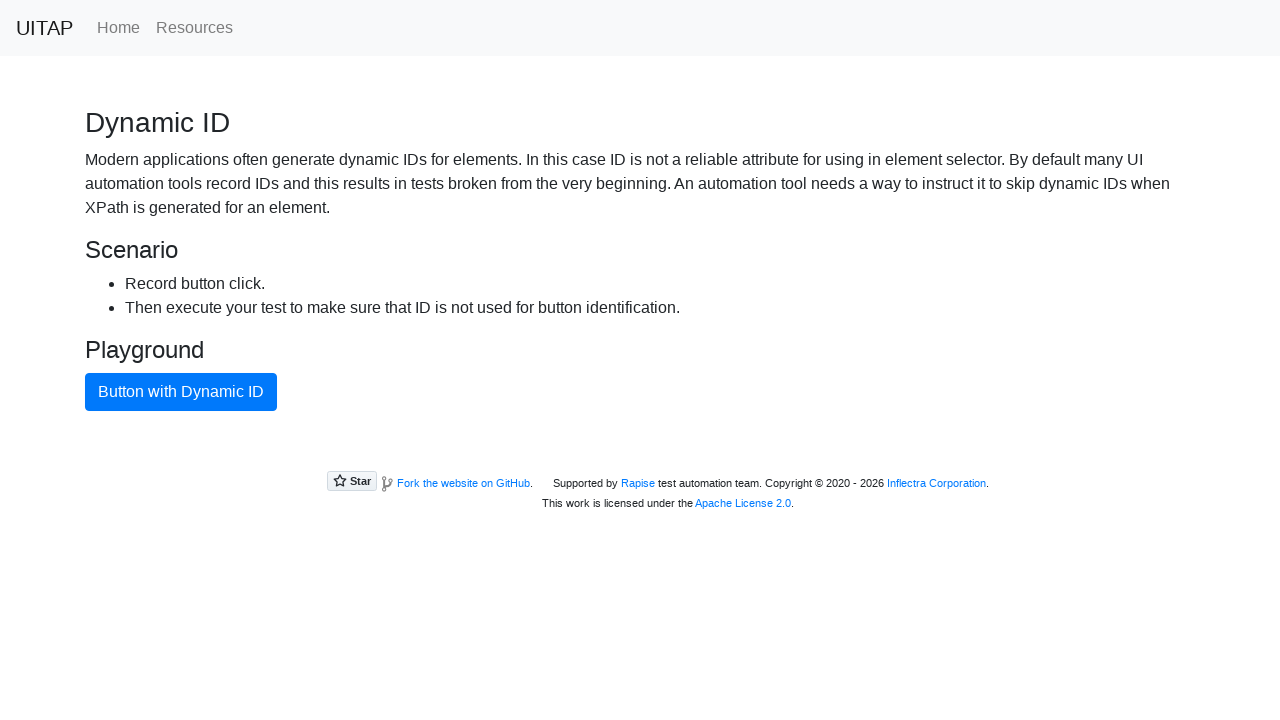

Located the primary button to verify its state
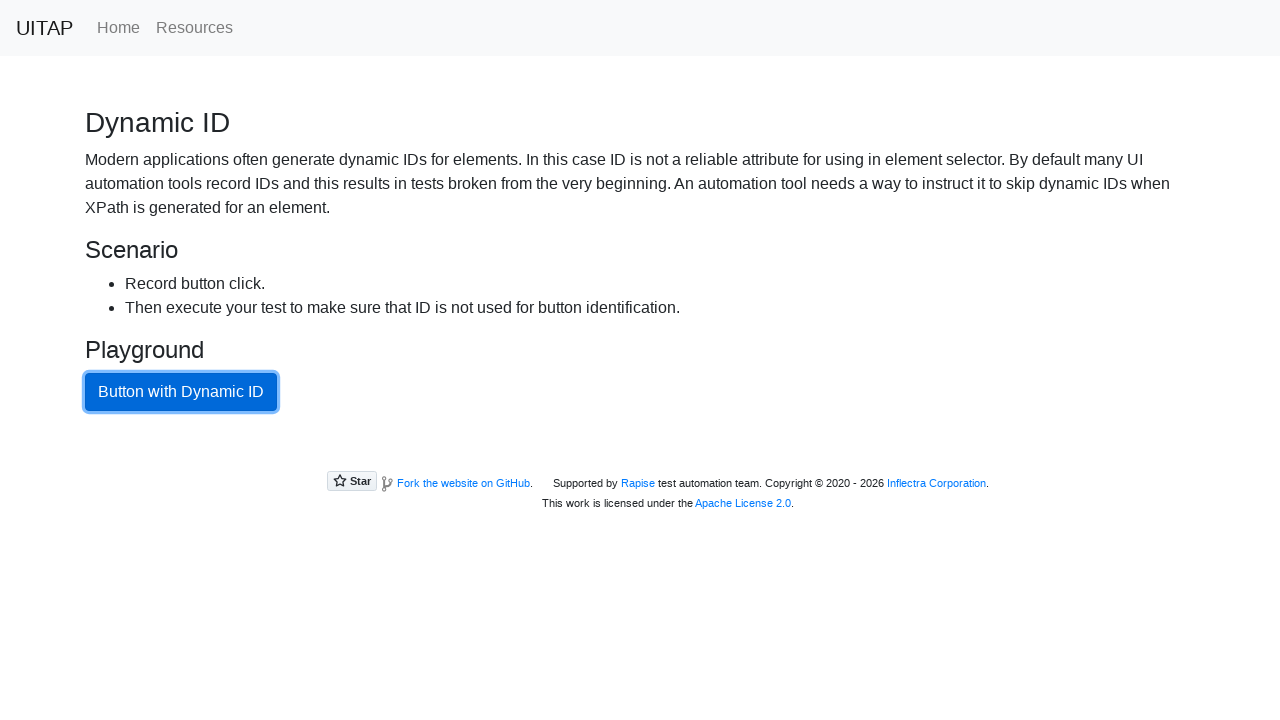

Verified that the button remains enabled after being clicked
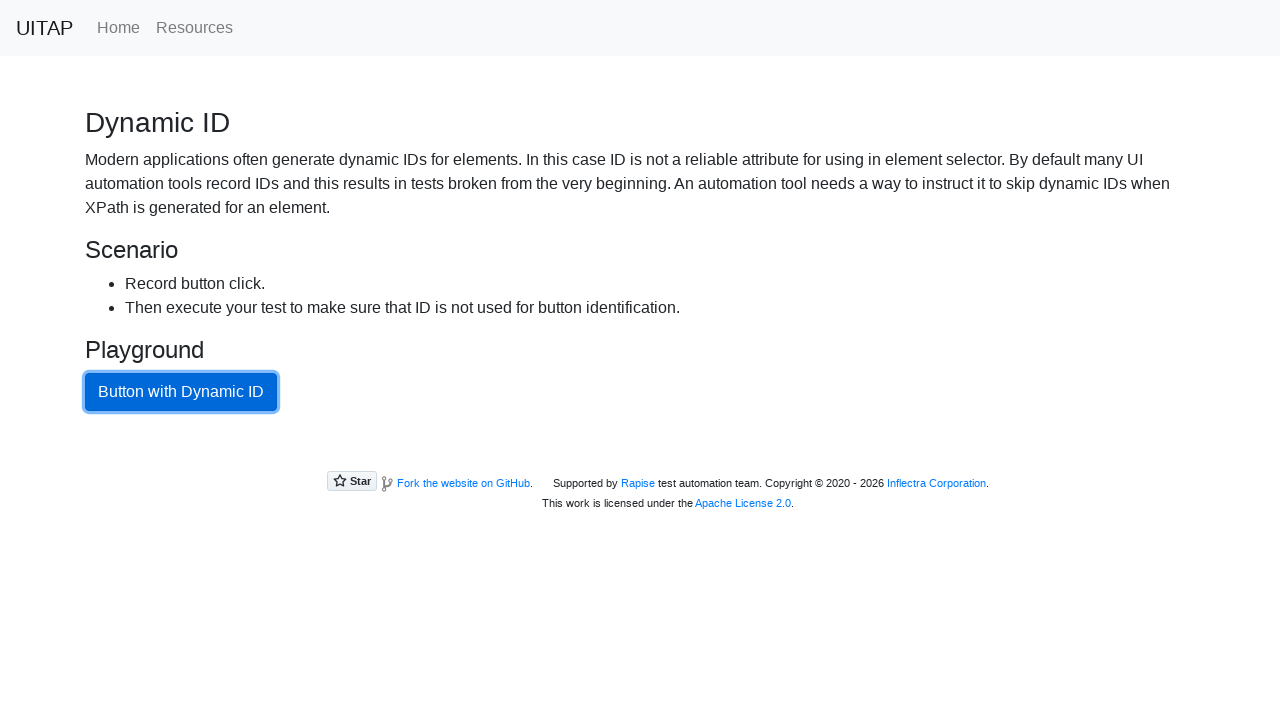

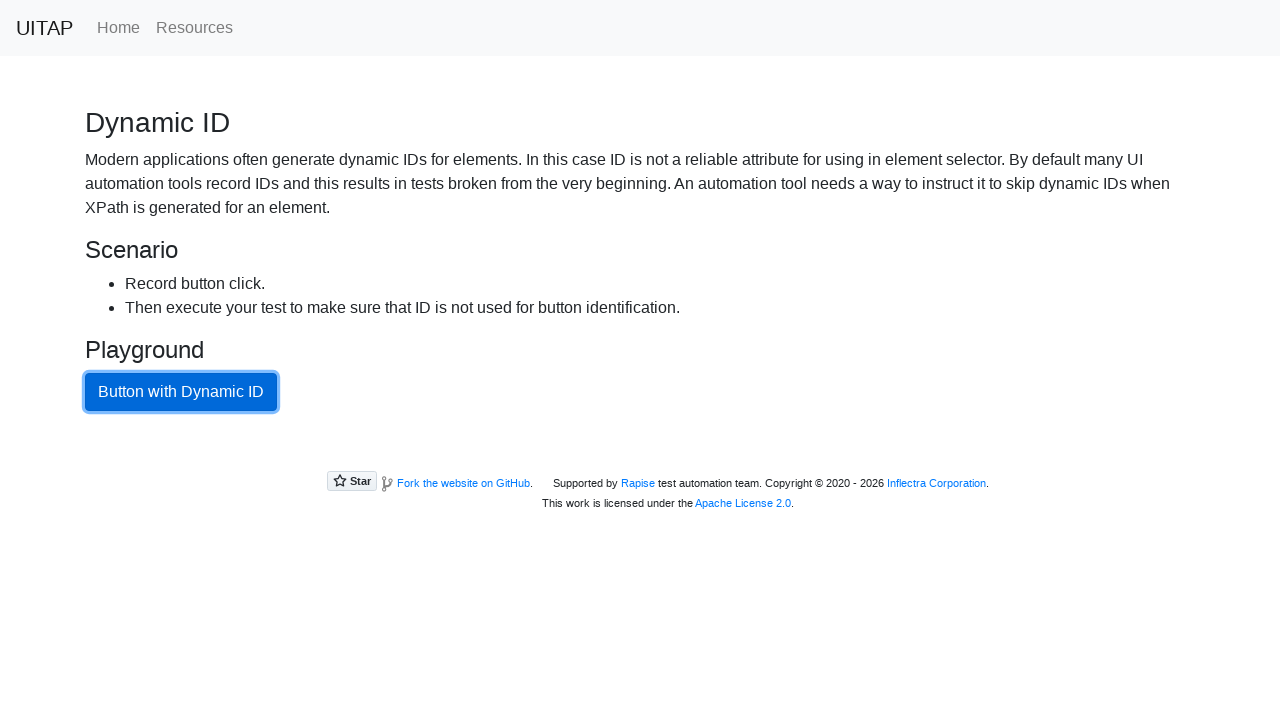